Tests adding multiple todo items and verifying they appear in the list correctly

Starting URL: https://demo.playwright.dev/todomvc

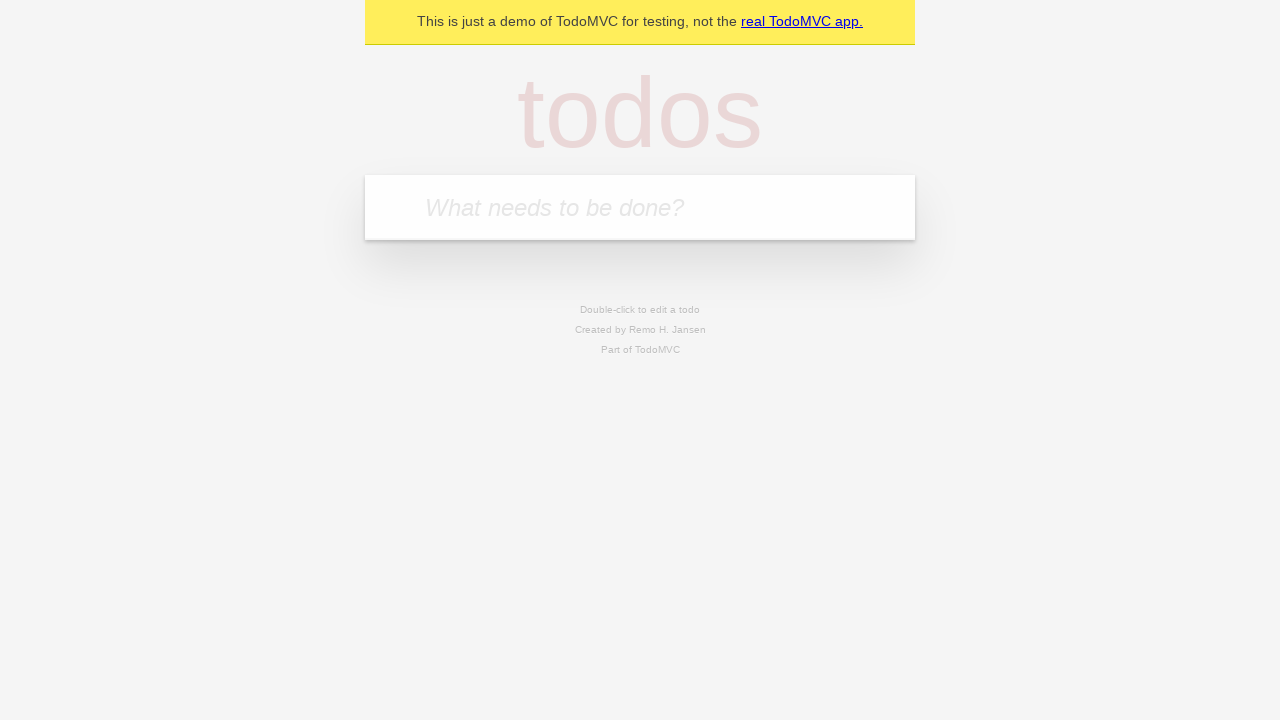

Located the 'What needs to be done?' input field
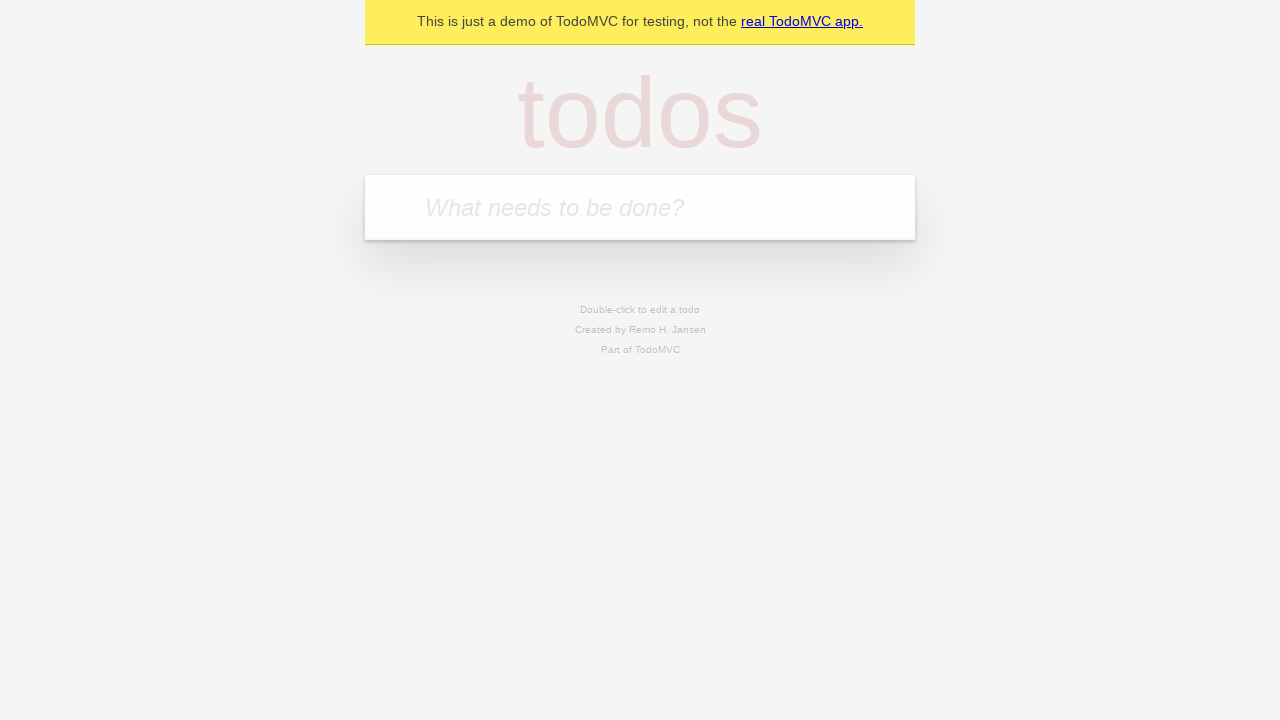

Filled todo input with 'buy some cheese' on internal:attr=[placeholder="What needs to be done?"i]
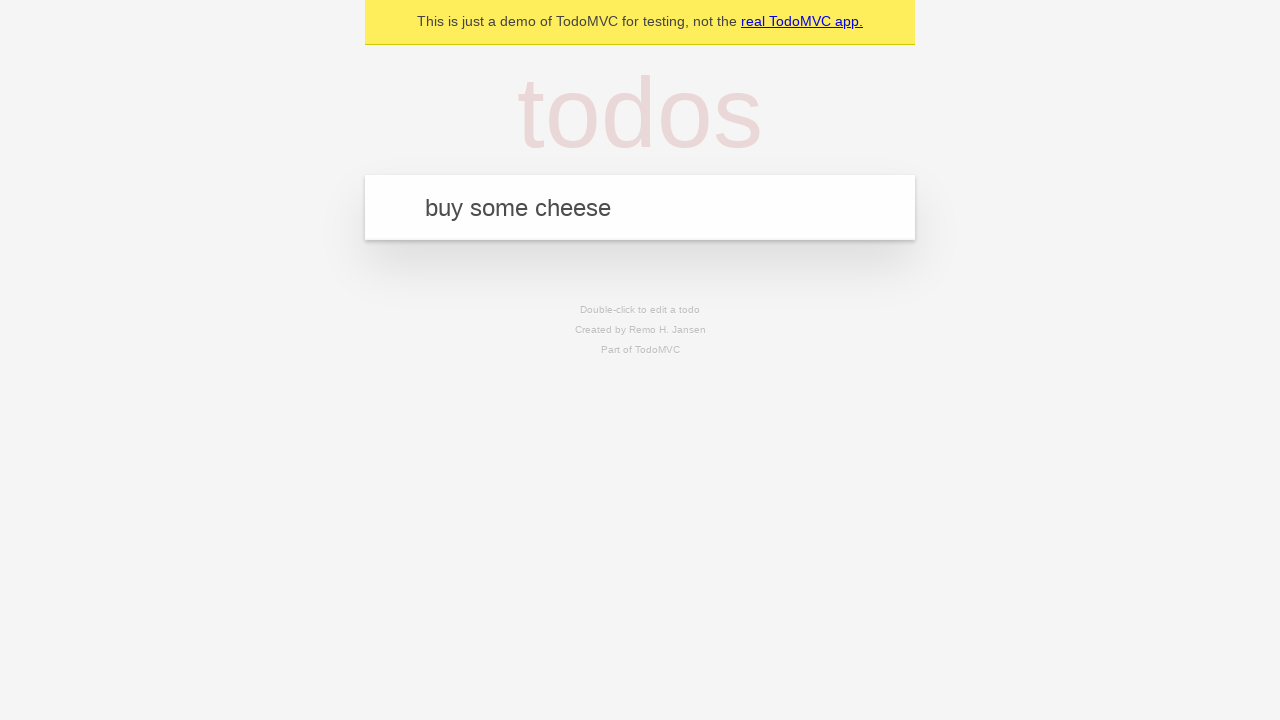

Pressed Enter to create first todo on internal:attr=[placeholder="What needs to be done?"i]
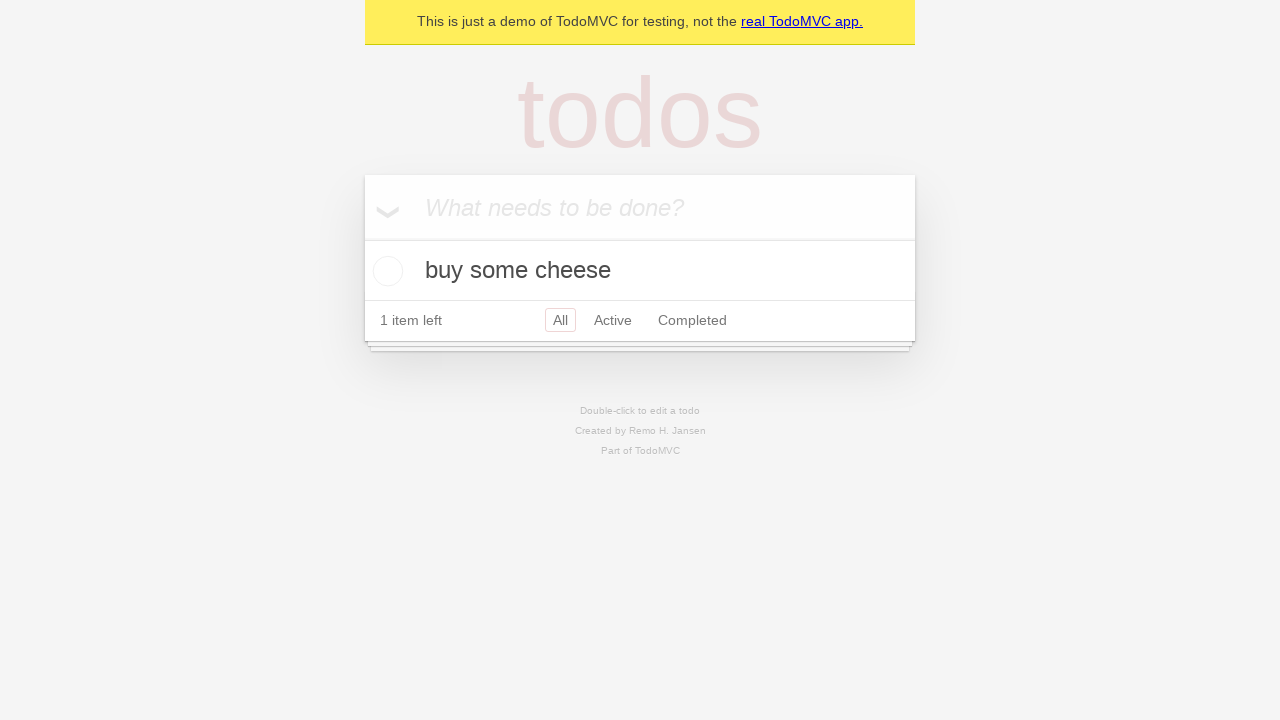

First todo item appeared in the list
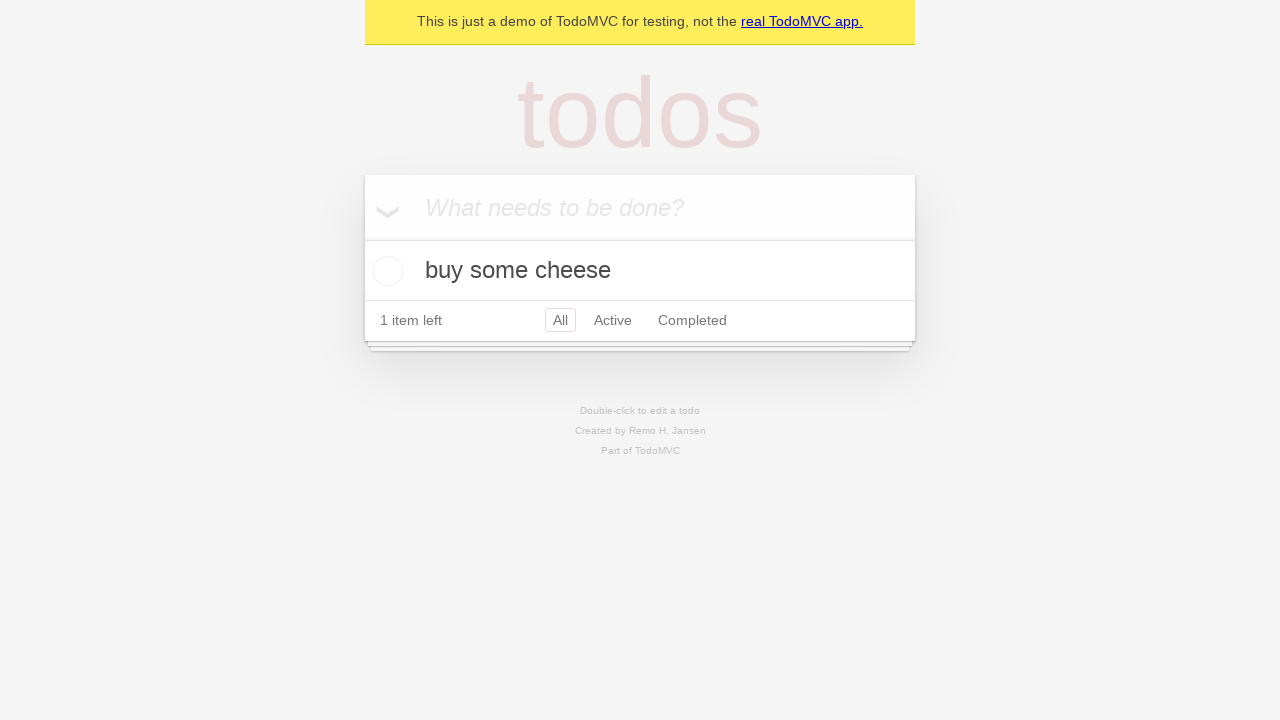

Filled todo input with 'feed the cat' on internal:attr=[placeholder="What needs to be done?"i]
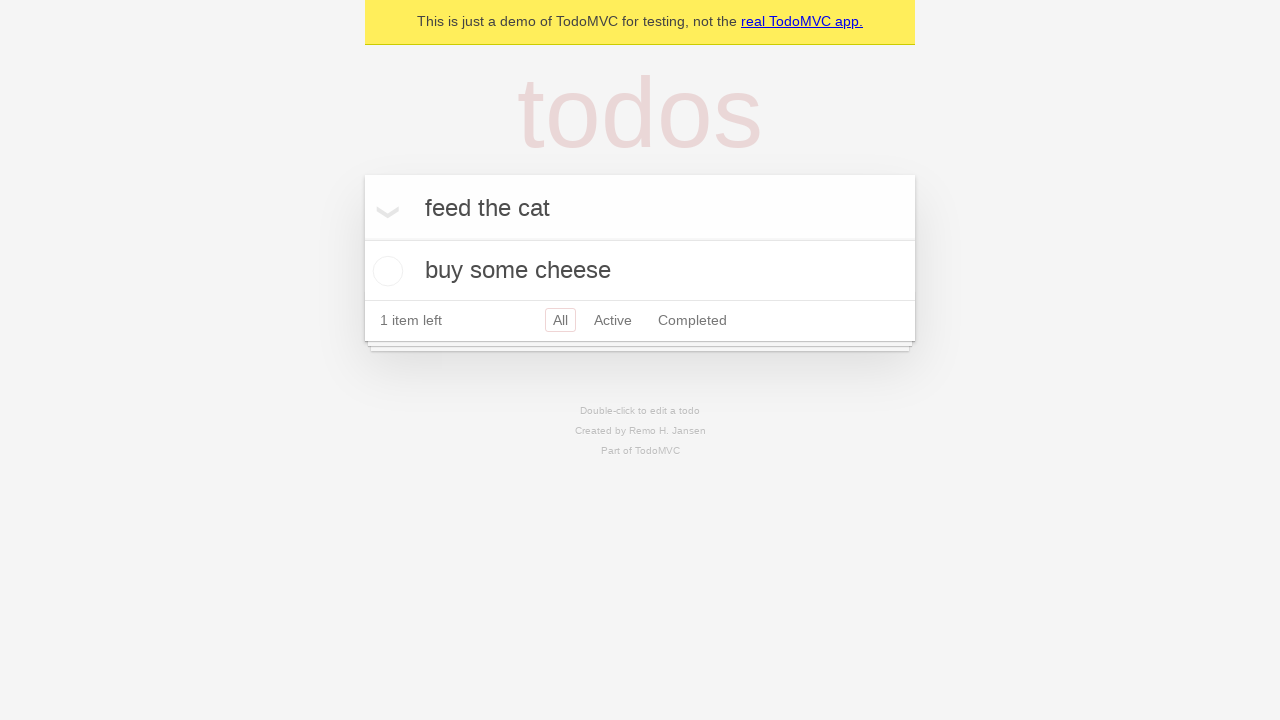

Pressed Enter to create second todo on internal:attr=[placeholder="What needs to be done?"i]
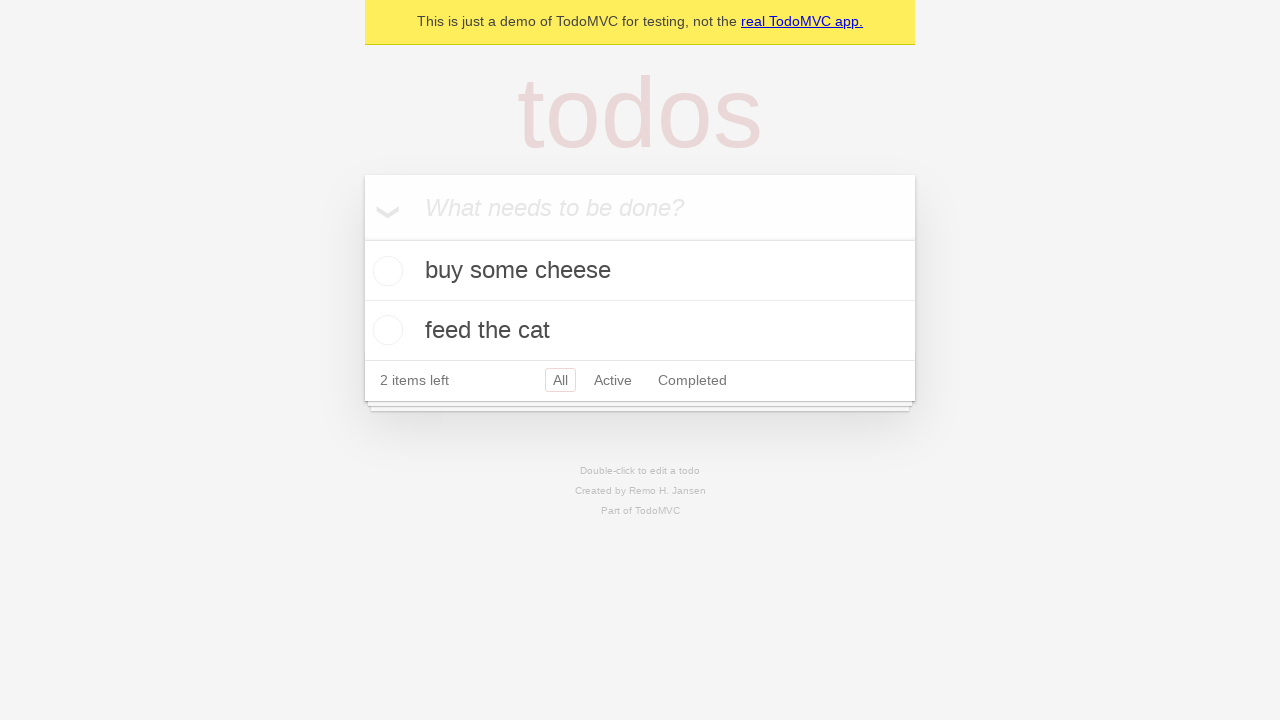

Both todo items are now visible in the list
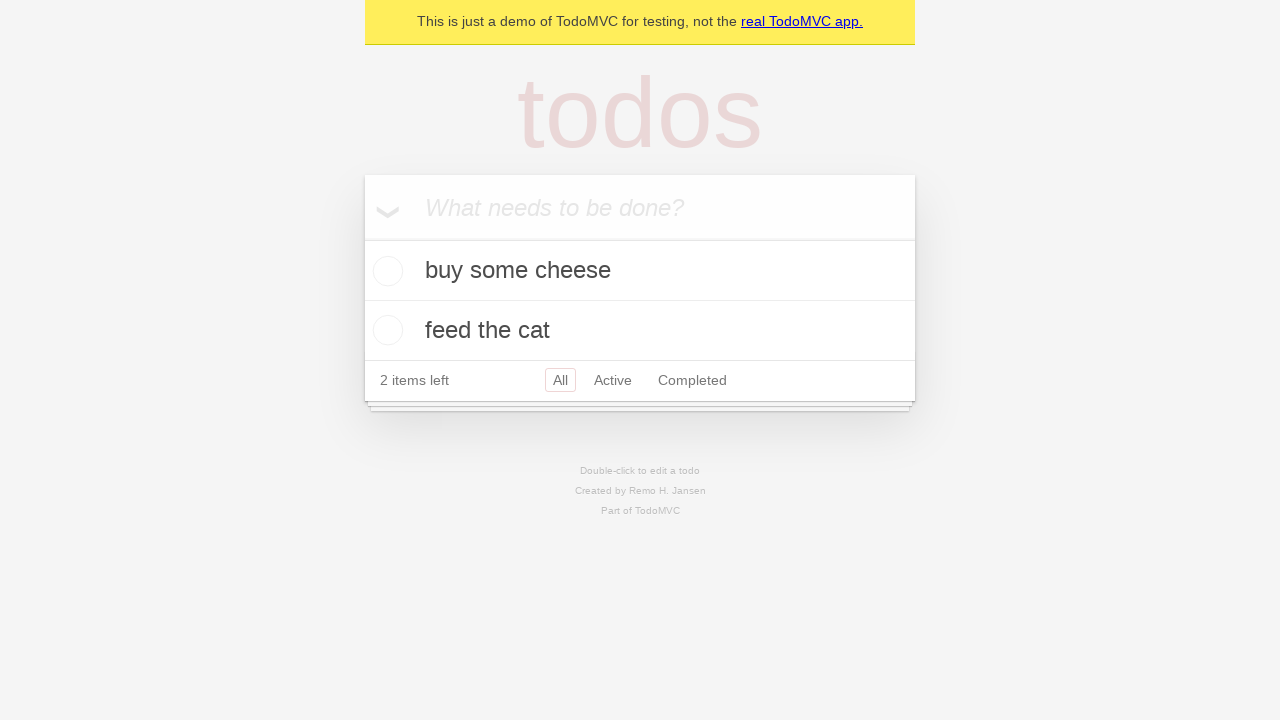

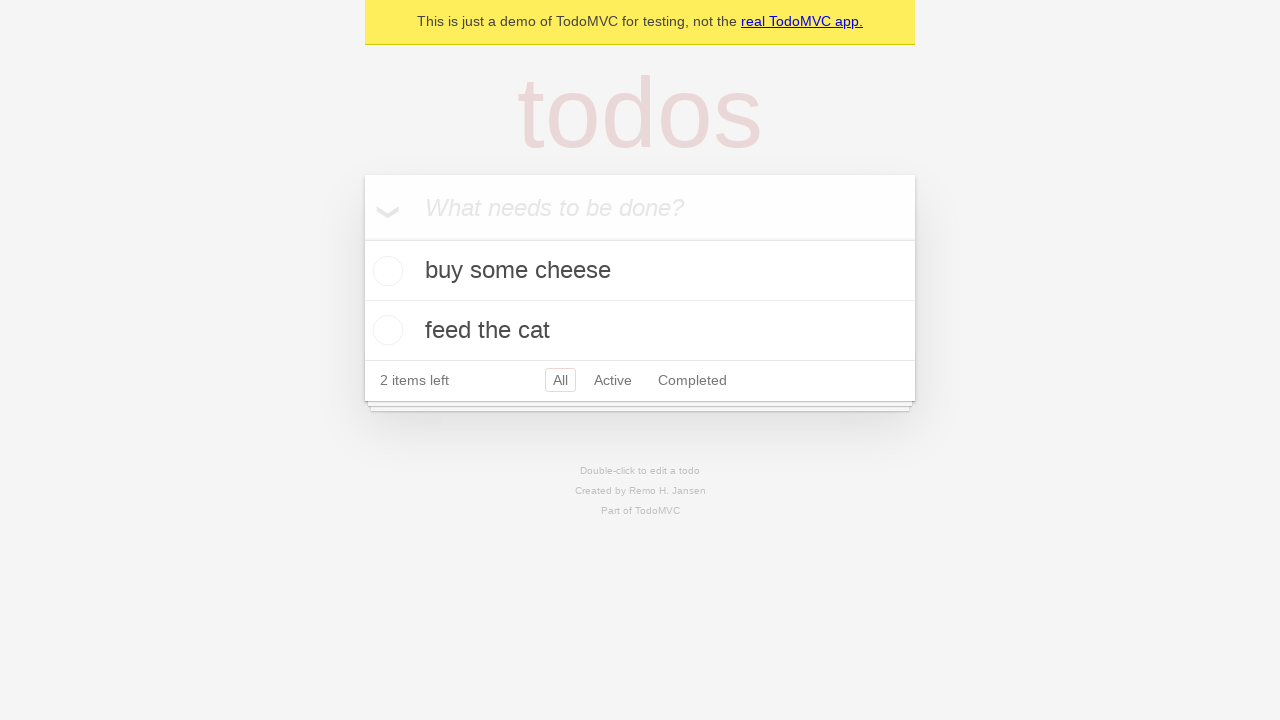